Tests the entry ad modal on the-internet.herokuapp.com by clicking the close button to dismiss the modal popup

Starting URL: https://the-internet.herokuapp.com/entry_ad

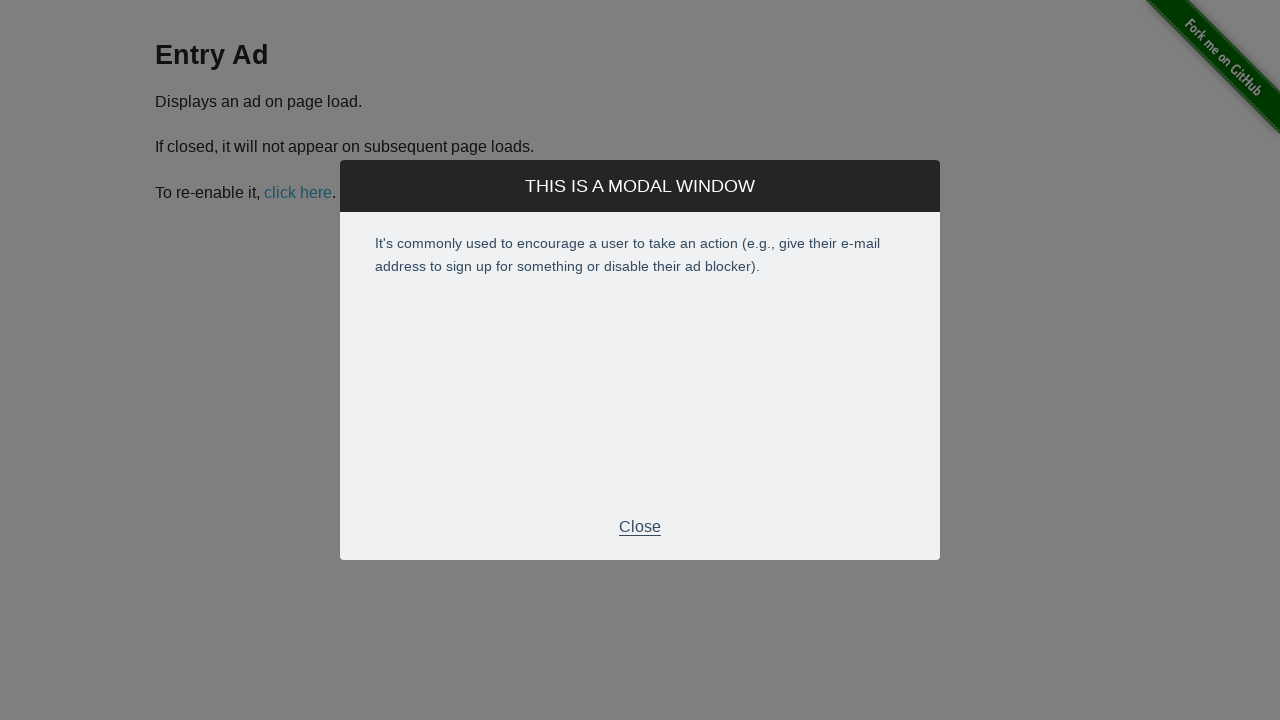

Entry ad modal footer appeared
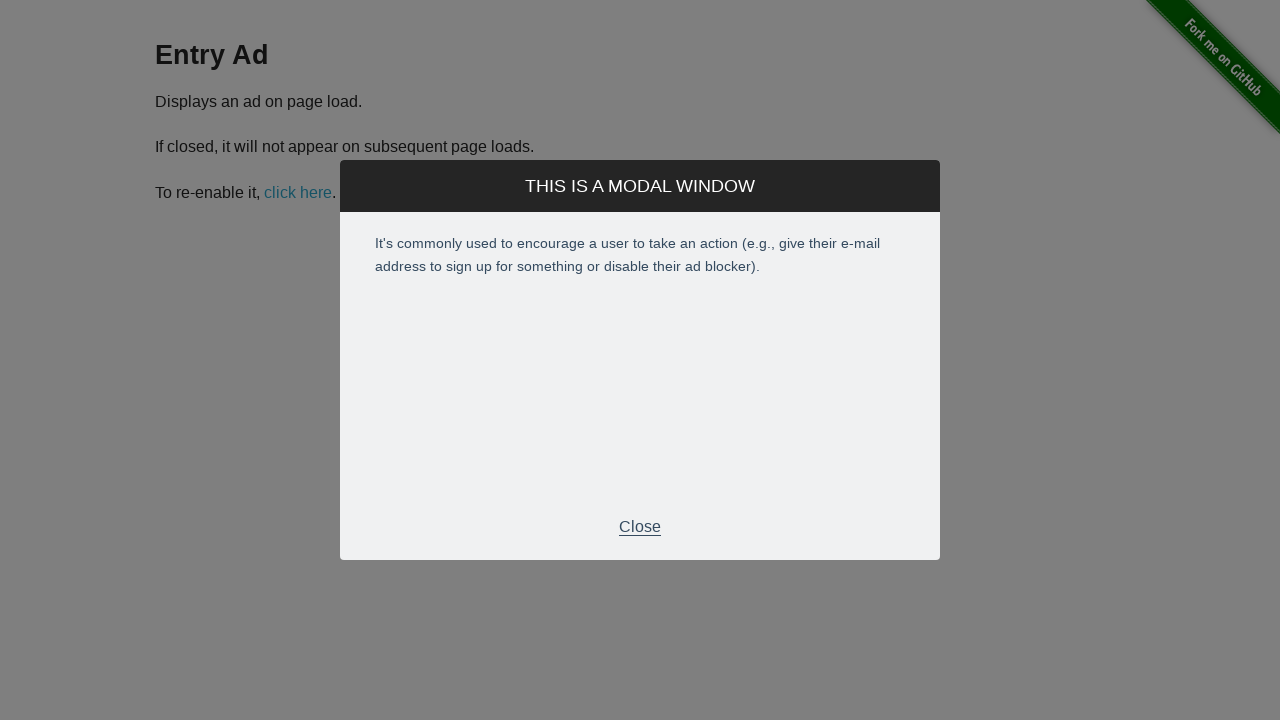

Clicked close button to dismiss entry ad modal at (640, 527) on div.modal-footer
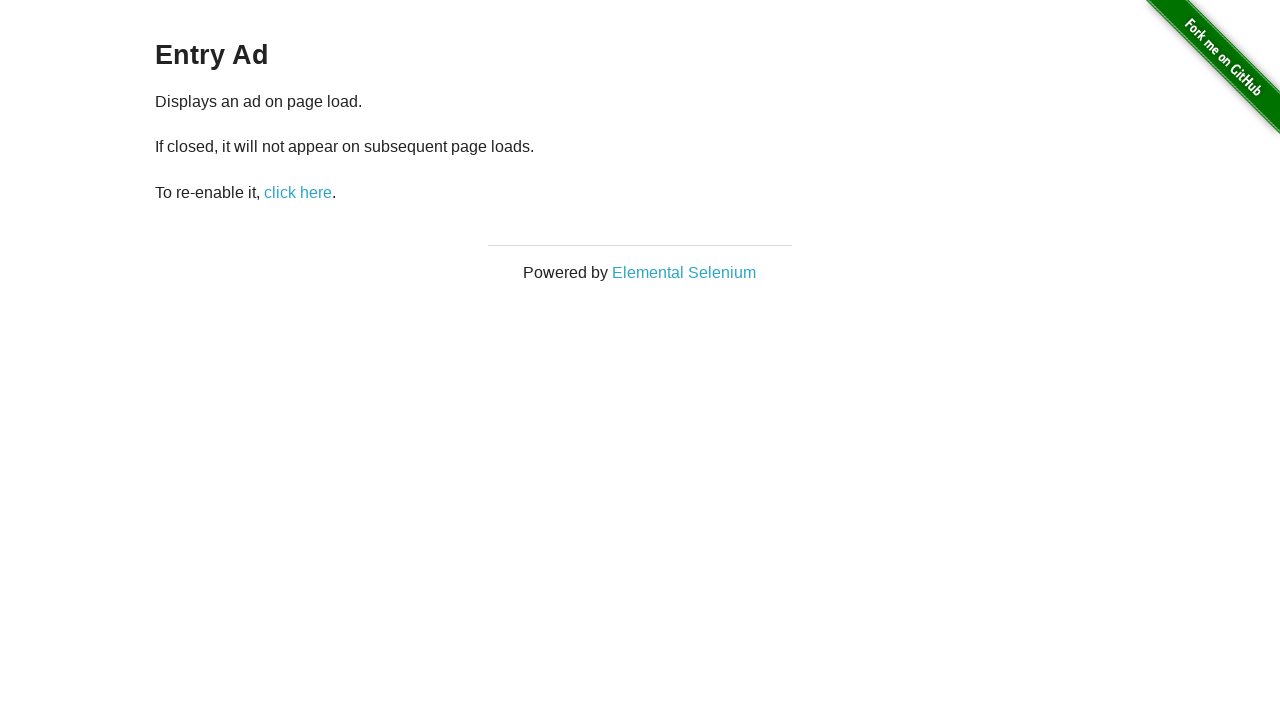

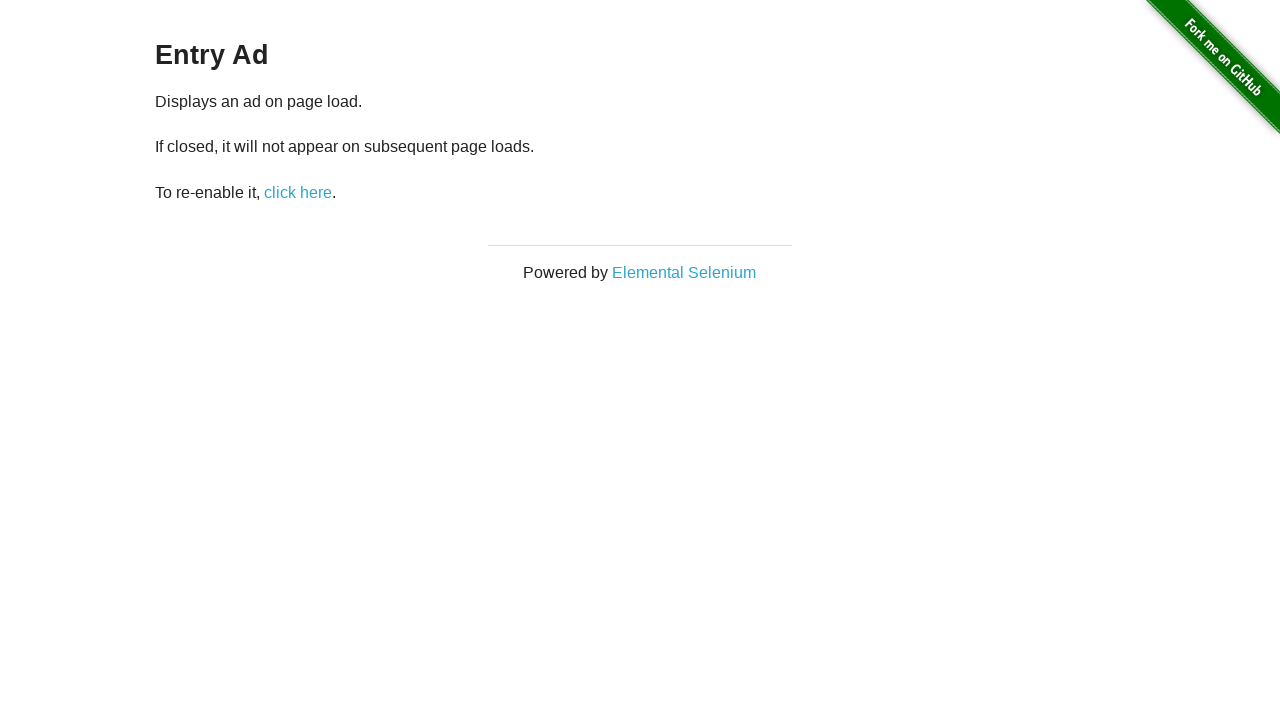